Tests autocomplete dropdown functionality by typing partial text, selecting a country from suggestions, and verifying the selection

Starting URL: https://rahulshettyacademy.com/dropdownsPractise

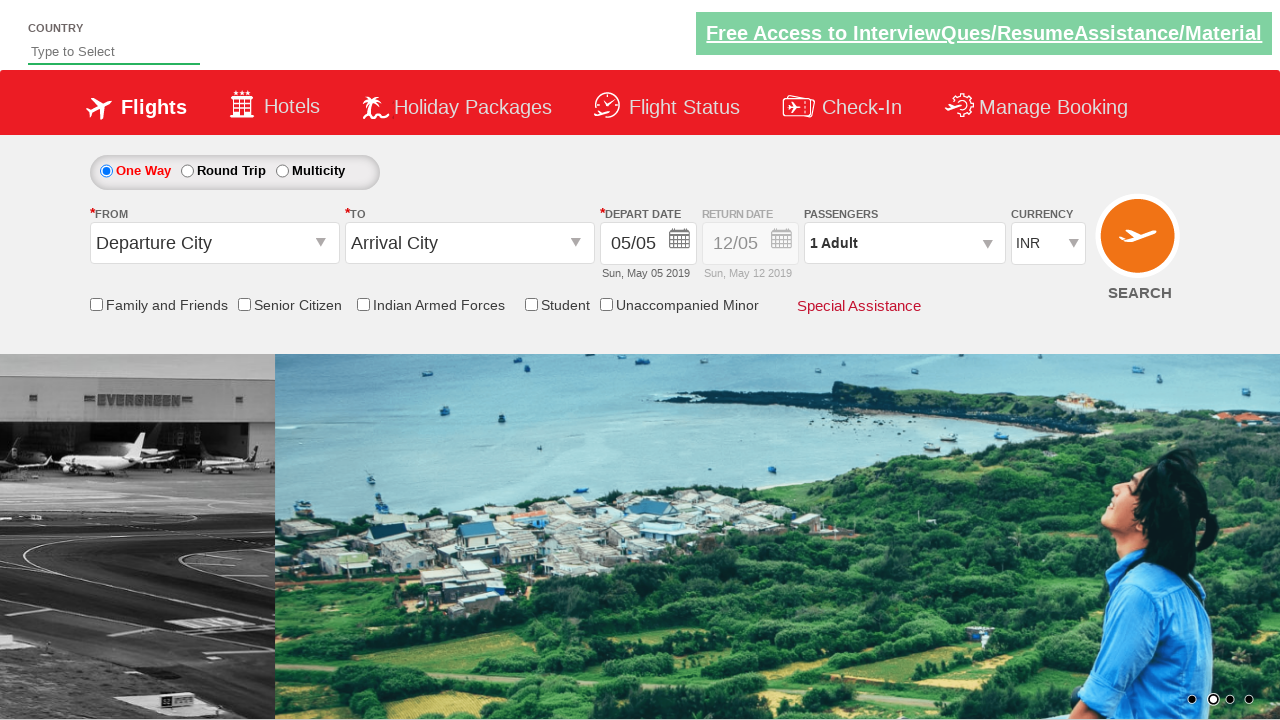

Typed 'Tu' in autocomplete field on #autosuggest
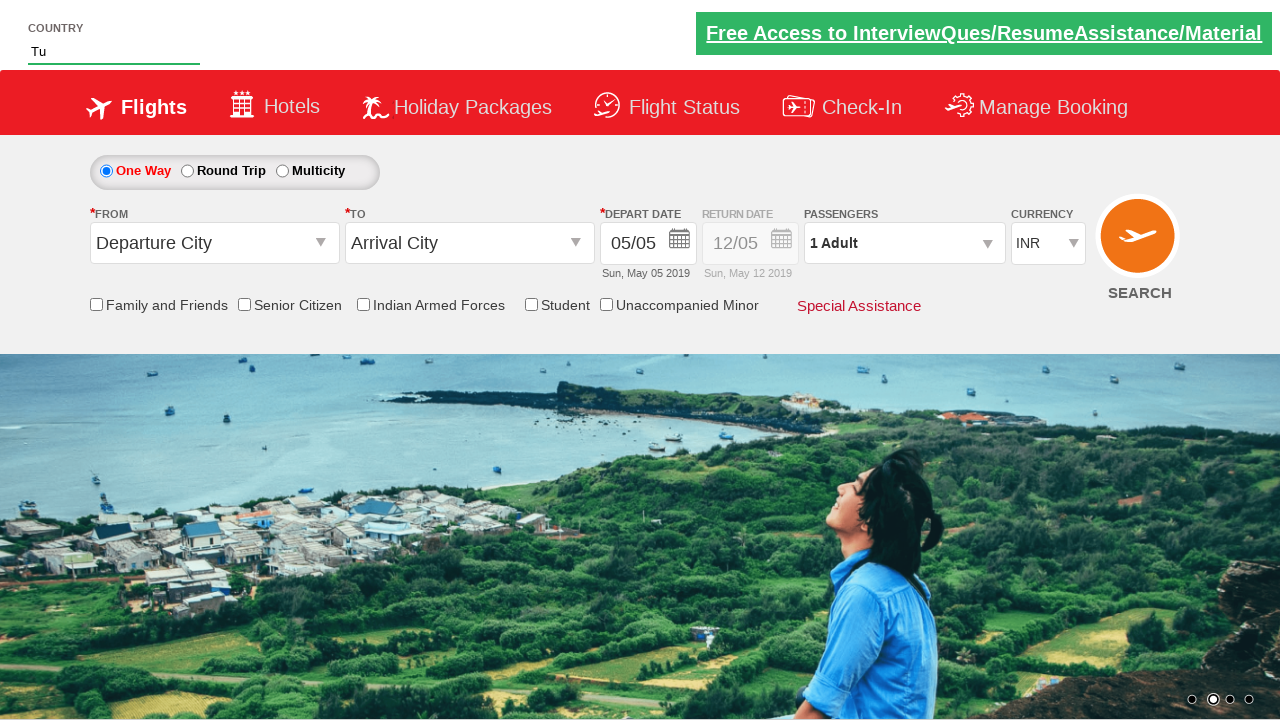

Autocomplete dropdown suggestions appeared
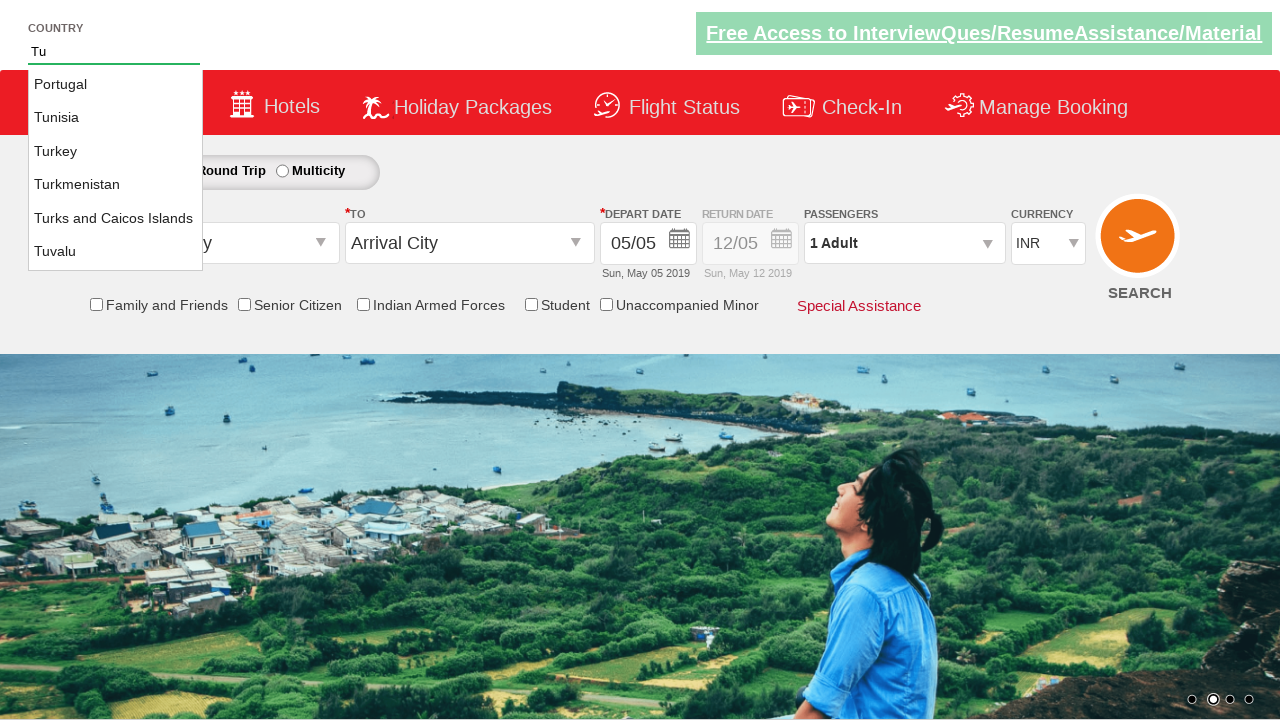

Retrieved all country suggestions from dropdown
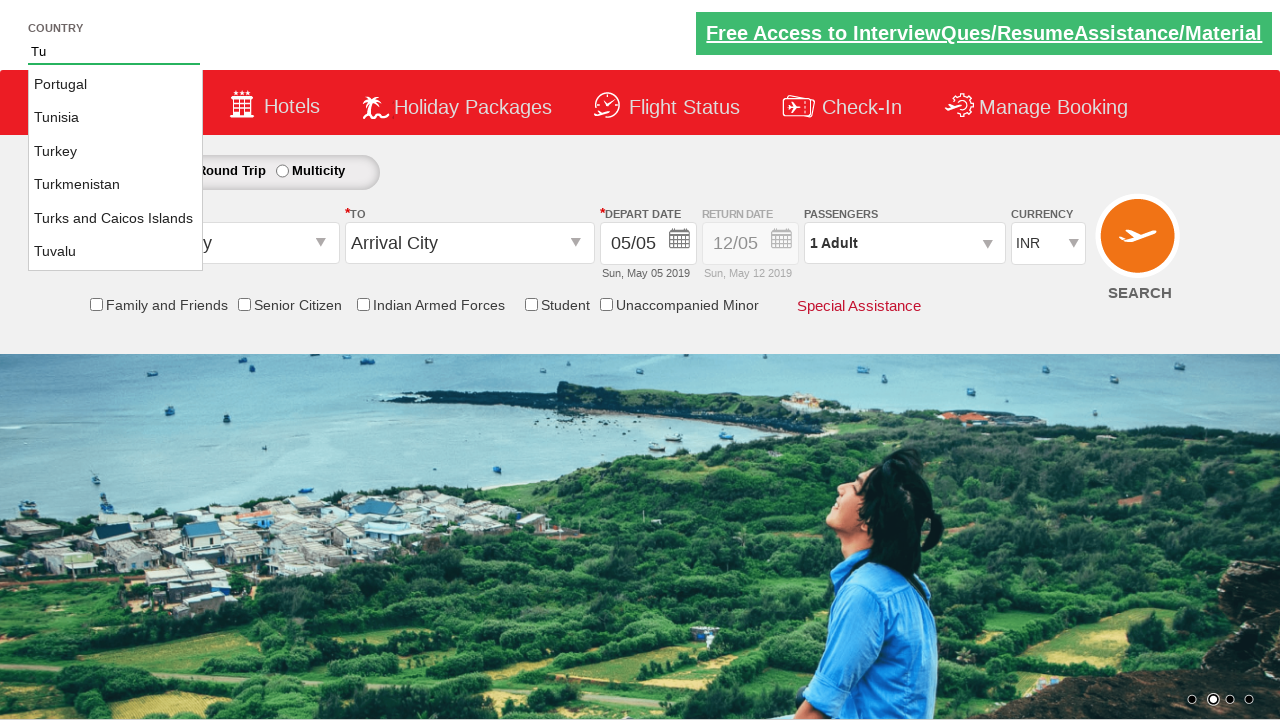

Selected 'Turkey' from the dropdown suggestions at (116, 152) on li.ui-menu-item a >> nth=2
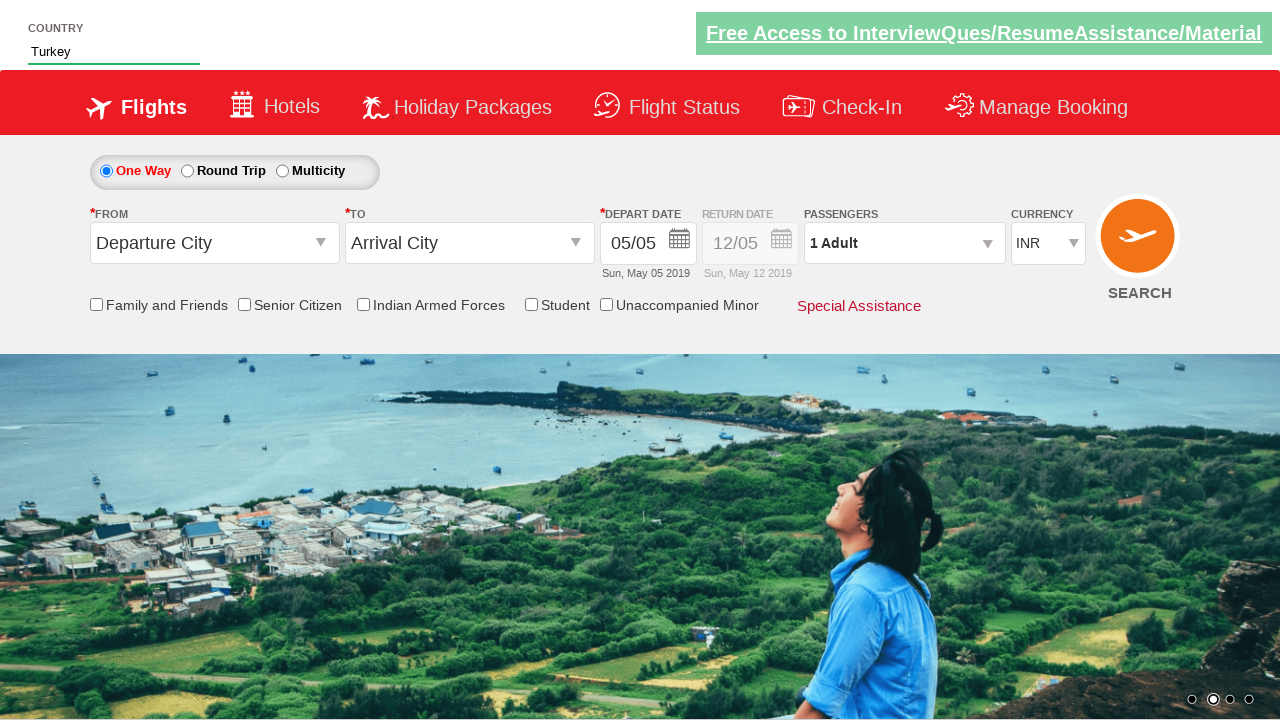

Retrieved selected value from autocomplete field
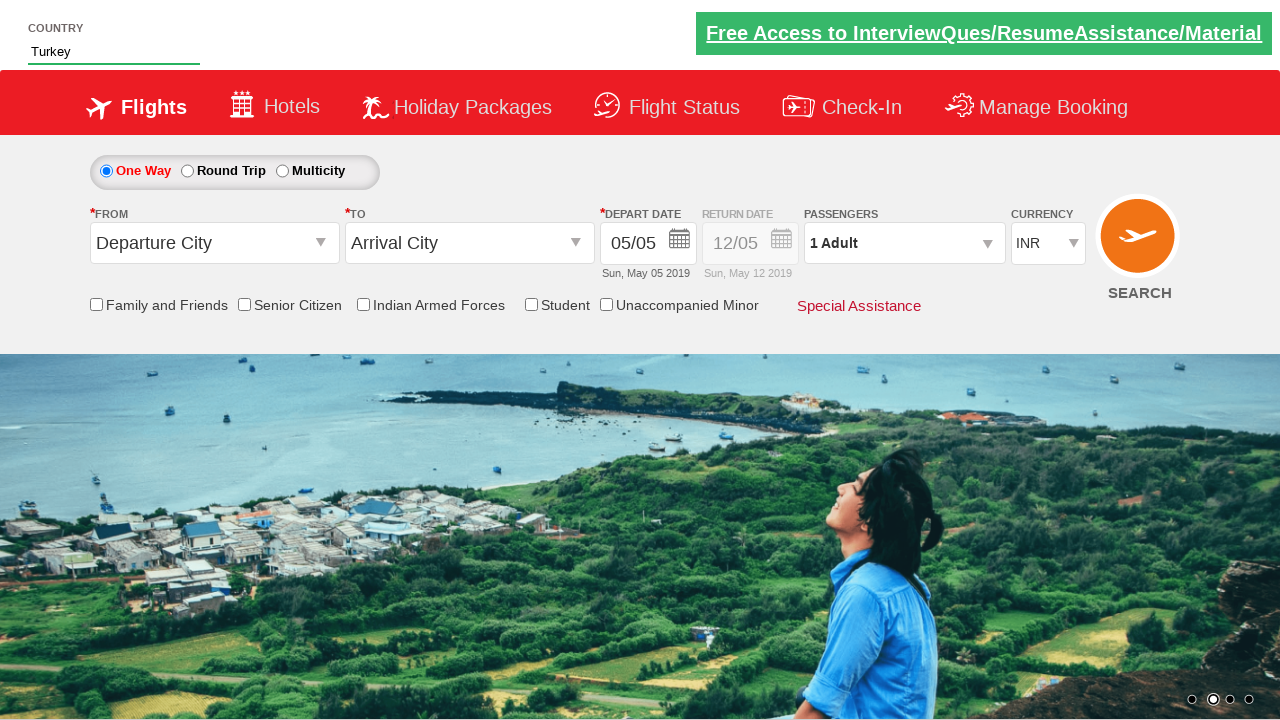

Verified that 'Turkey' was successfully selected
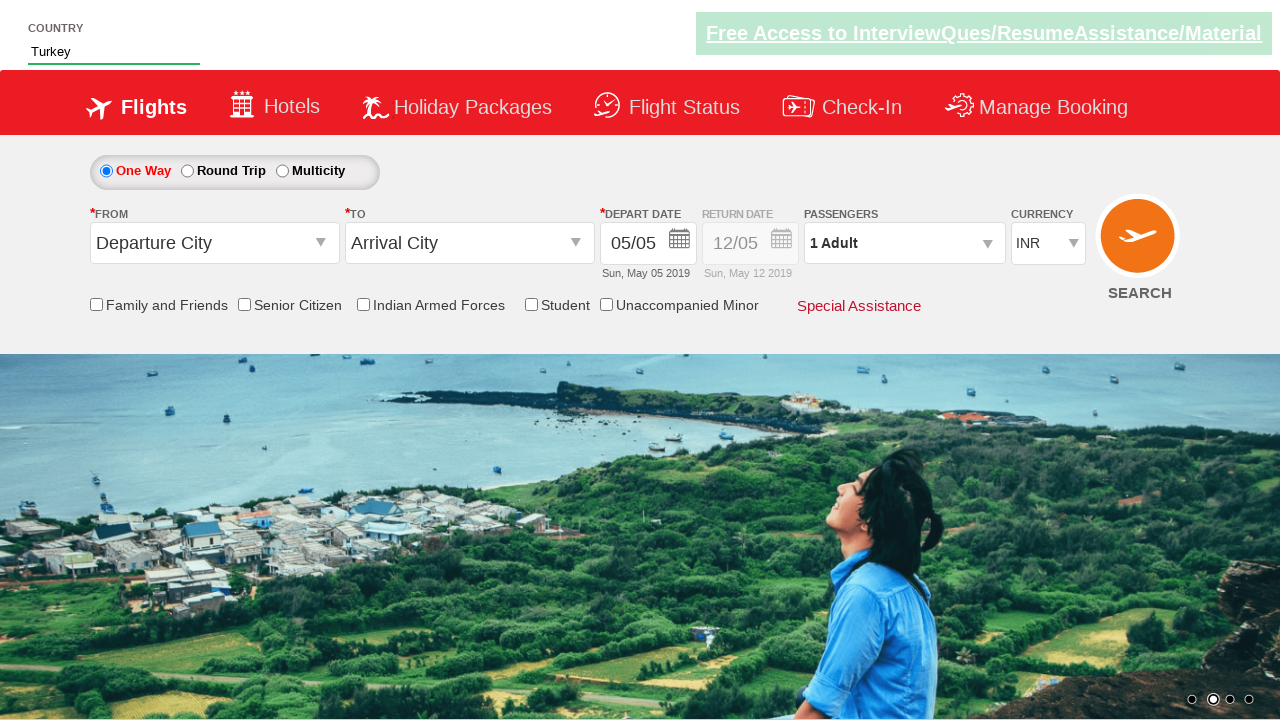

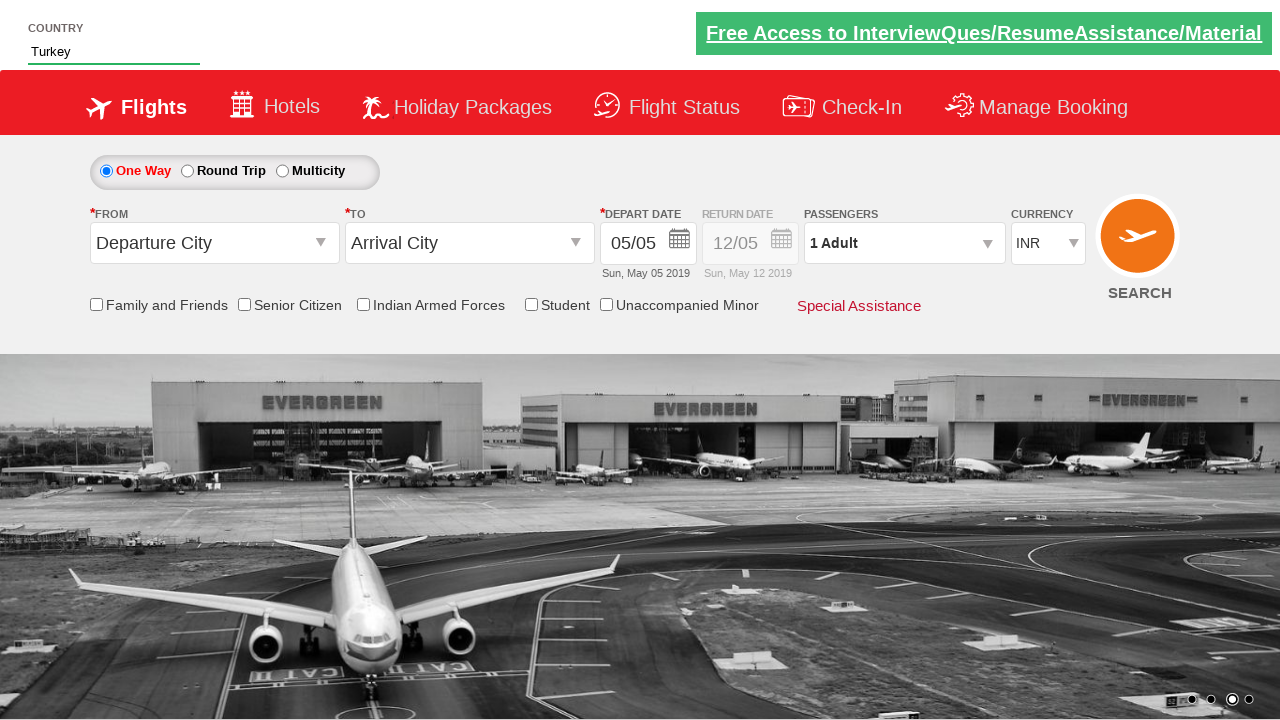